Tests handling JavaScript alerts by accepting them and verifying result text for simple and prompt alerts

Starting URL: https://leafground.com/alert.xhtml

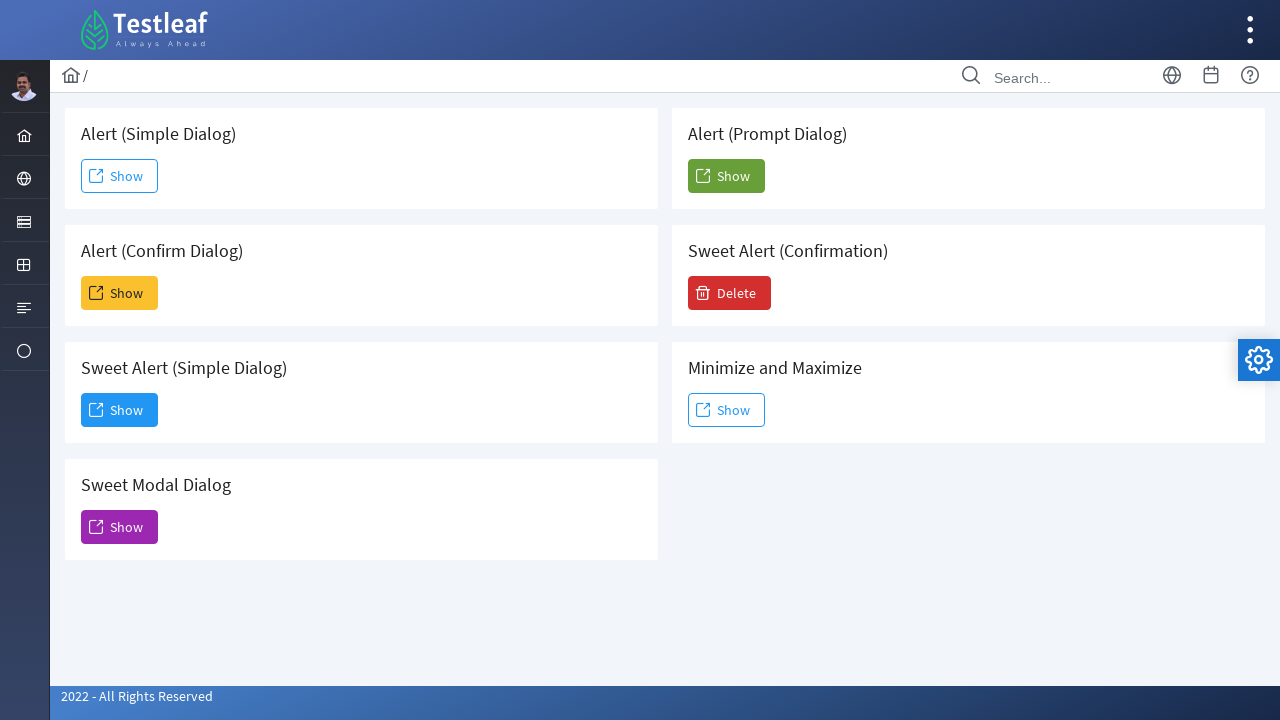

Set up handler to accept simple alert dialog
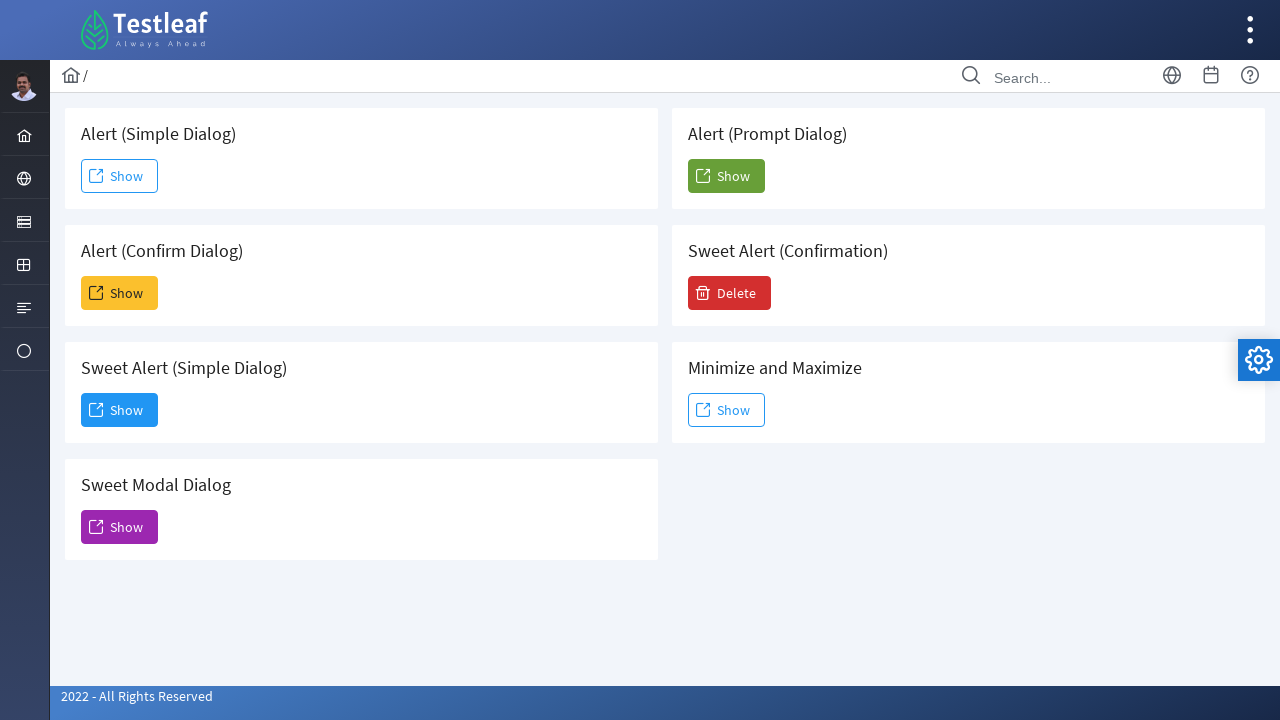

Clicked Show button for simple alert at (120, 176) on (//span[text()='Show'])[1]
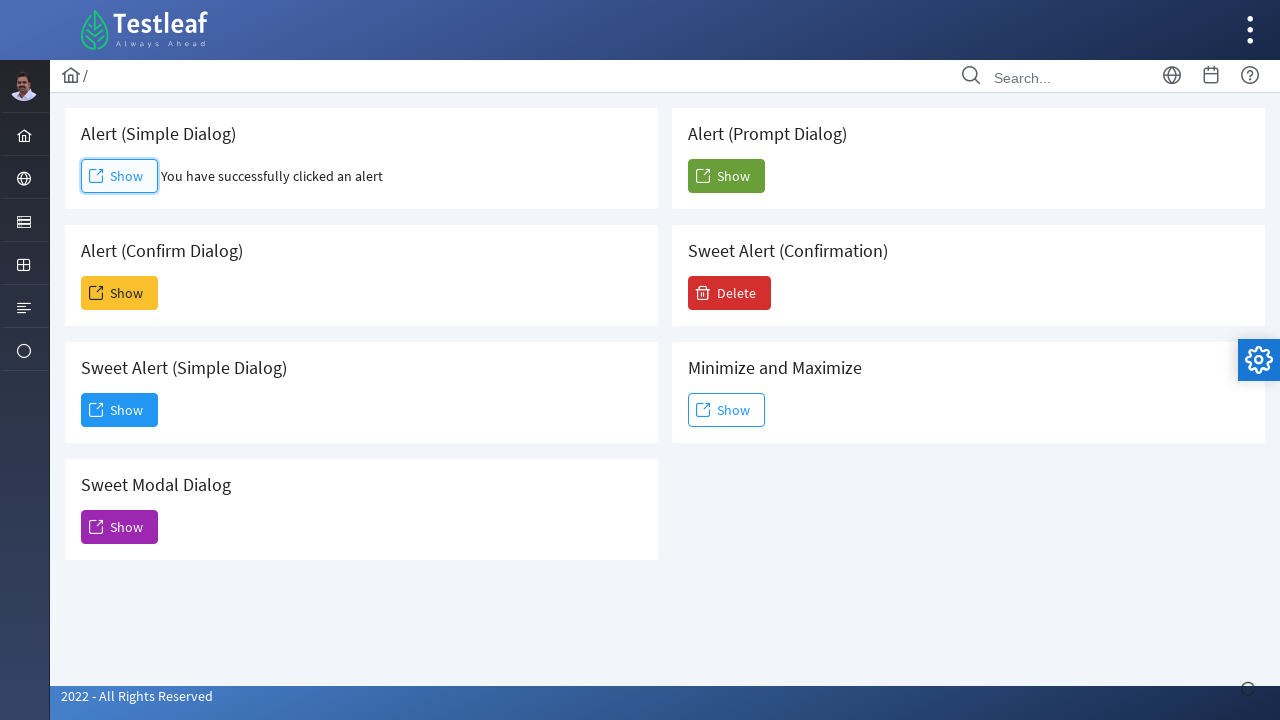

Simple alert result text loaded
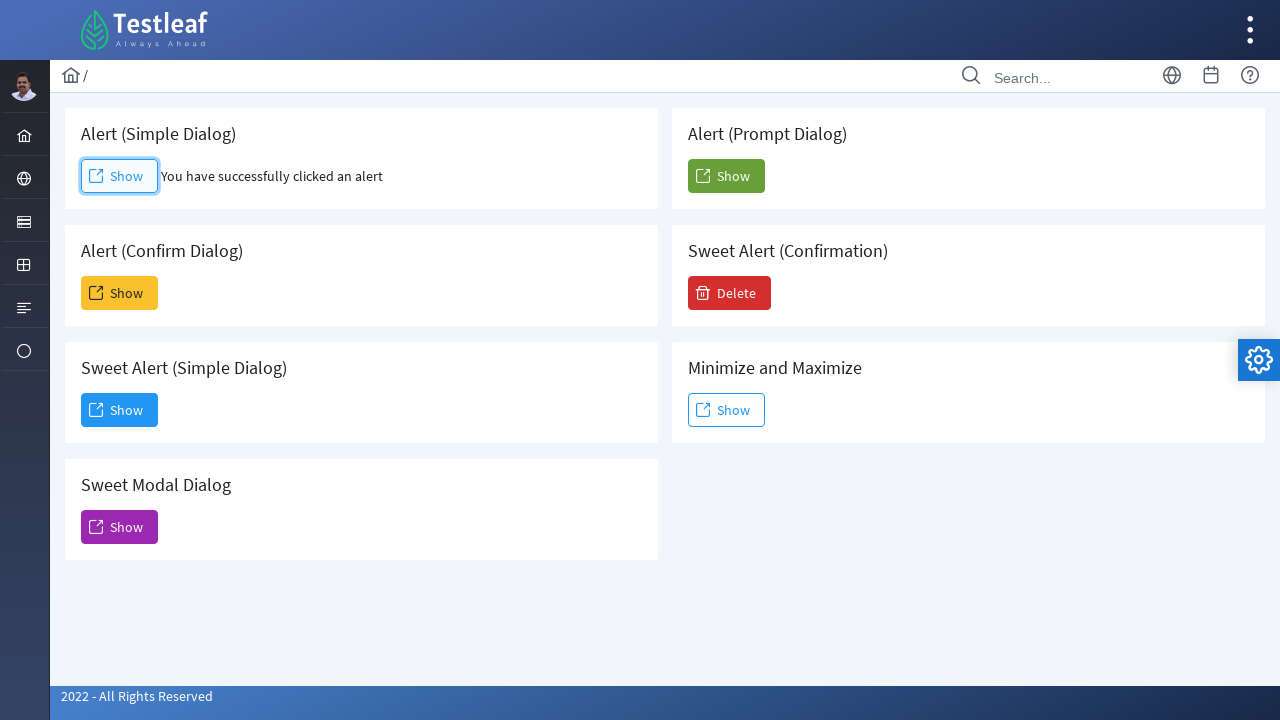

Set up handler to accept prompt alert dialog with input 'Vidya'
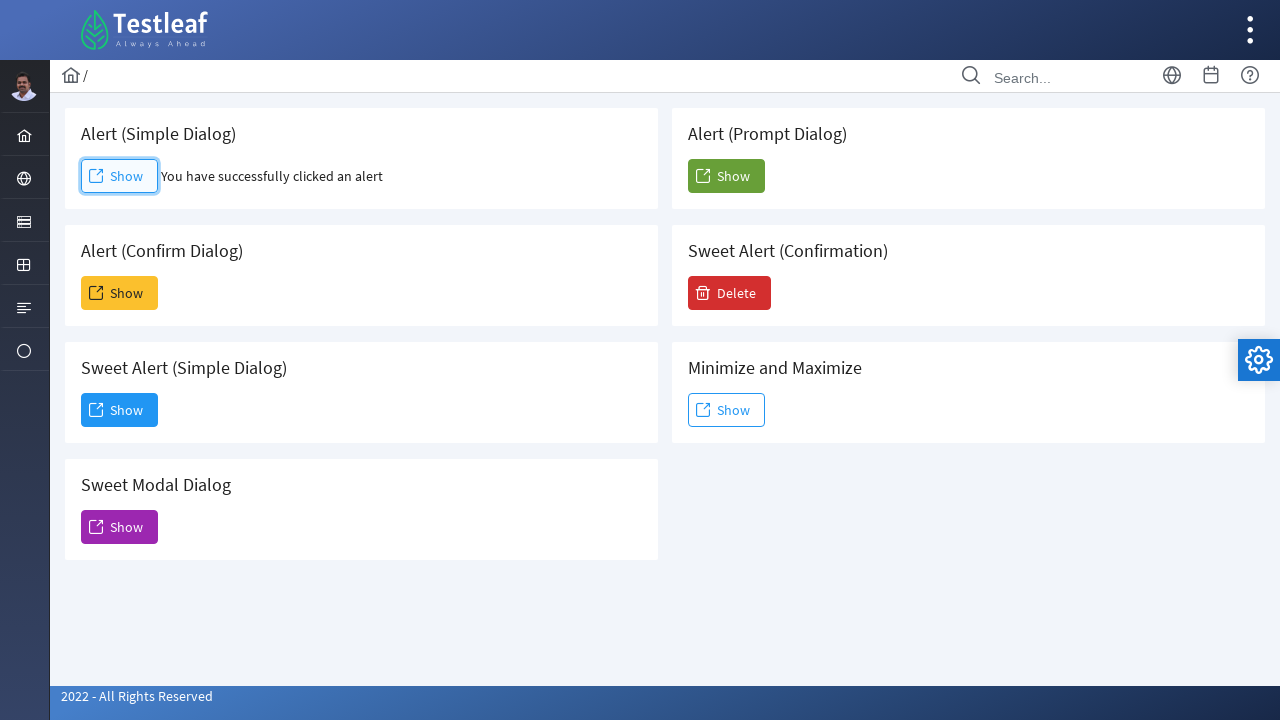

Clicked Show button for prompt alert dialog at (726, 176) on (//h5[text()=' Alert (Prompt Dialog)']/following::span[text()='Show'])[1]
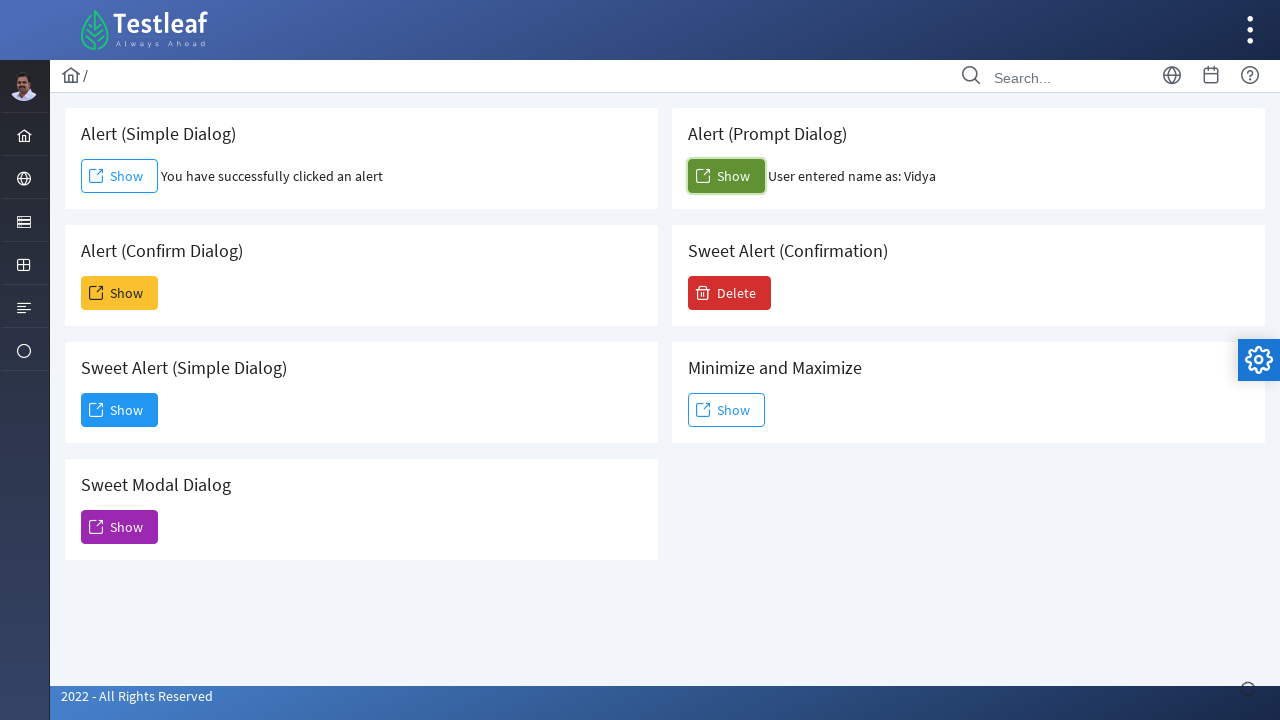

Prompt alert result text loaded
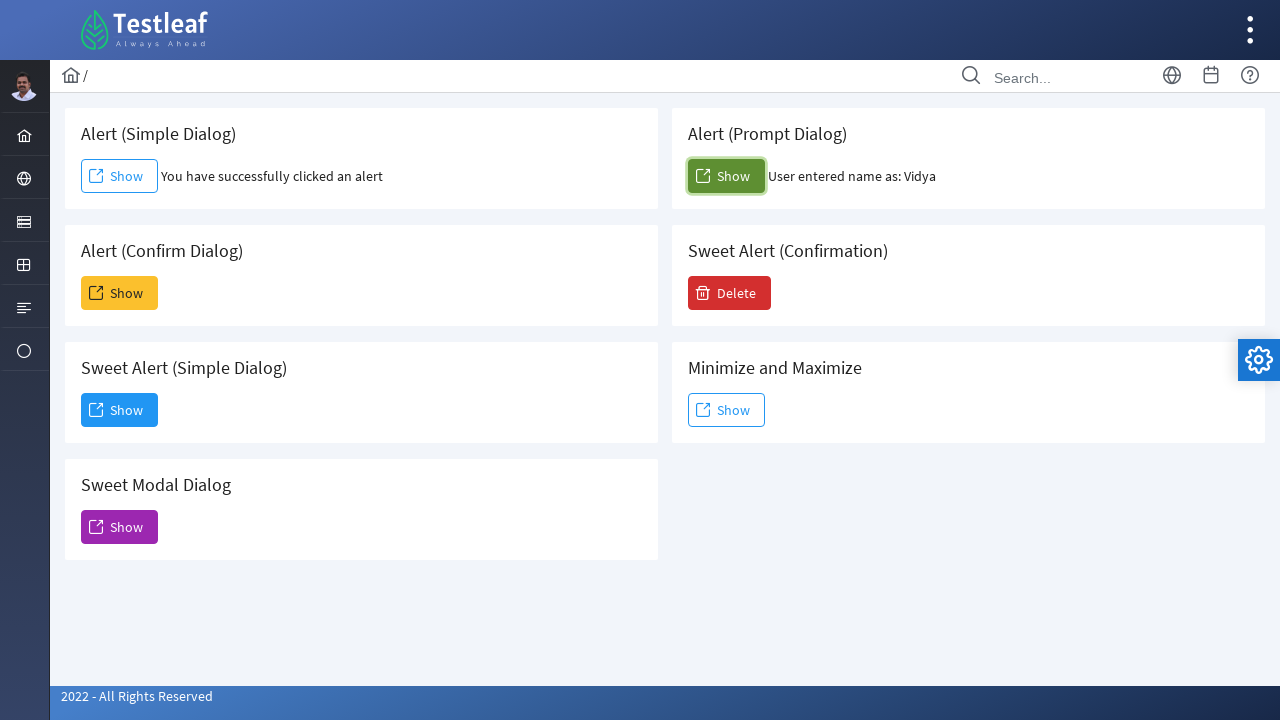

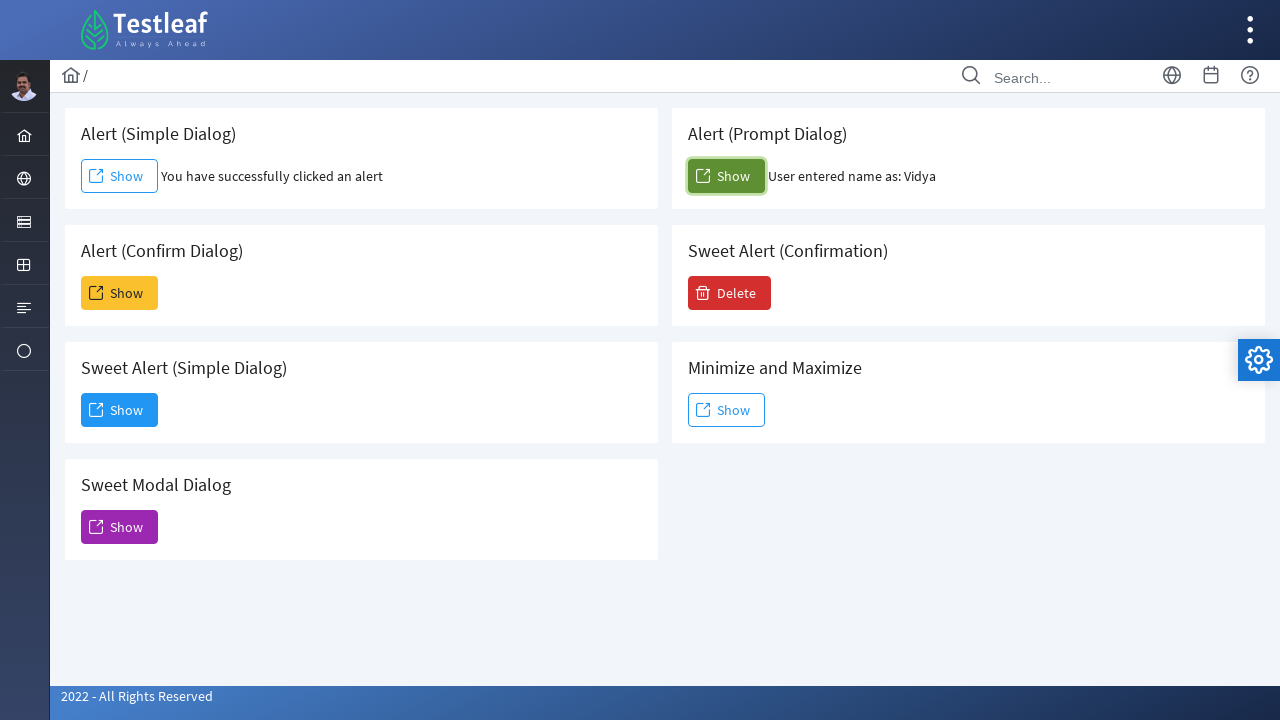